Tests un-marking todo items as complete by unchecking their toggle buttons

Starting URL: https://demo.playwright.dev/todomvc

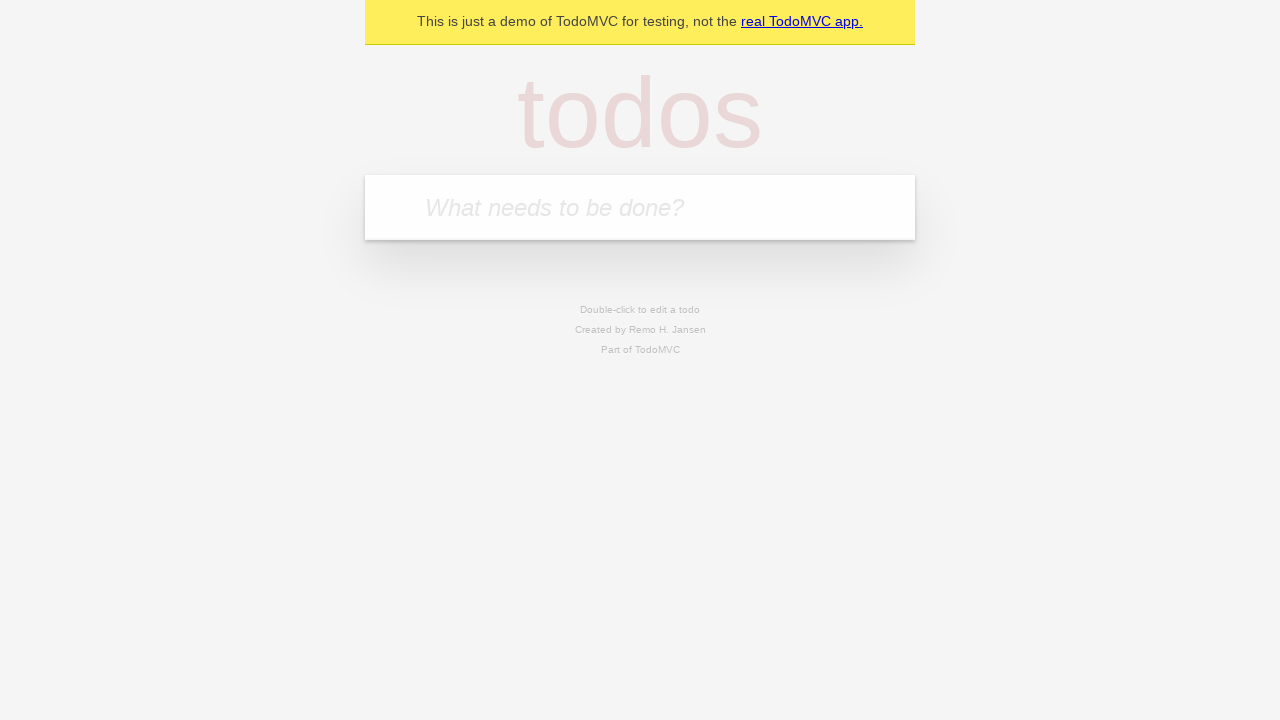

Filled new todo input with 'buy some cheese' on .new-todo
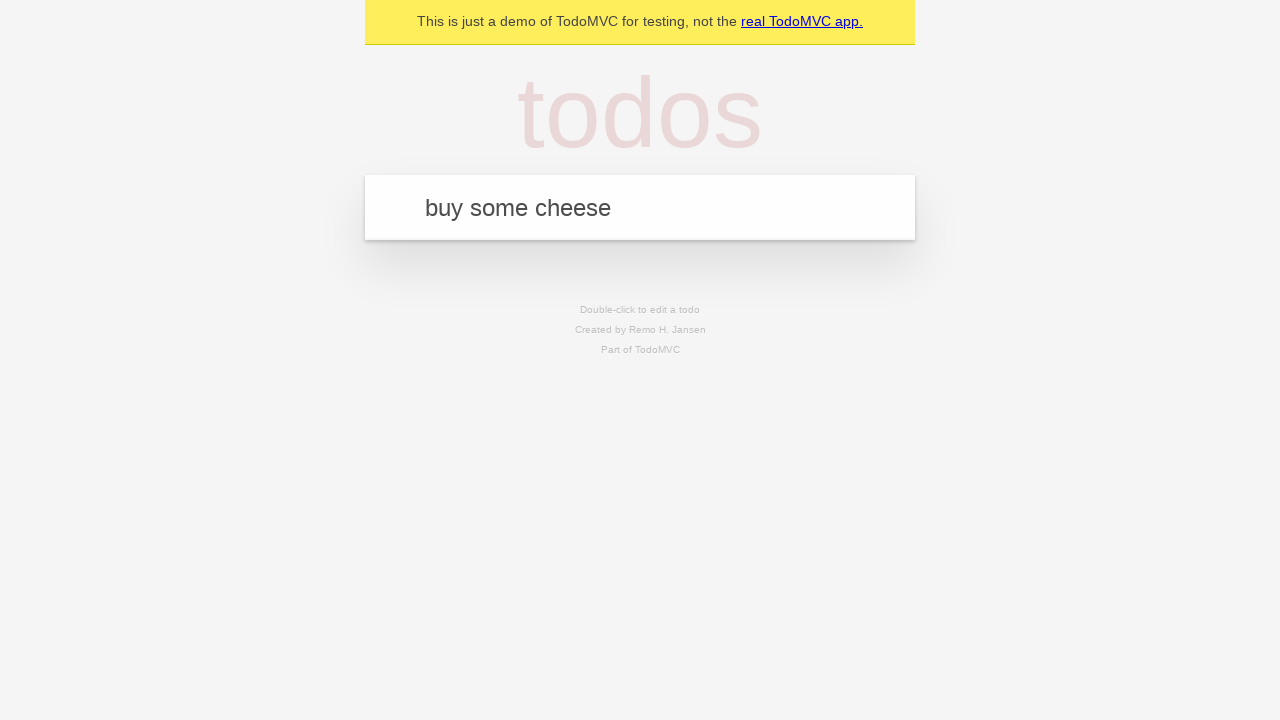

Pressed Enter to create first todo item on .new-todo
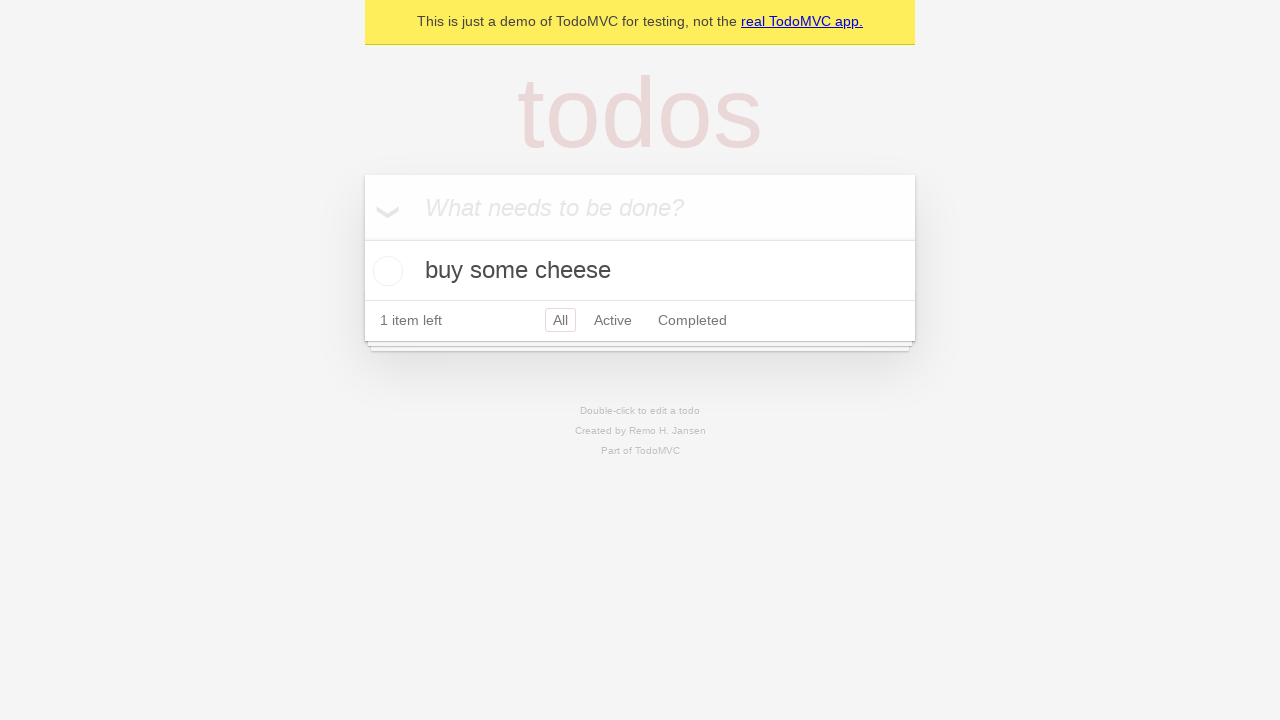

Filled new todo input with 'feed the cat' on .new-todo
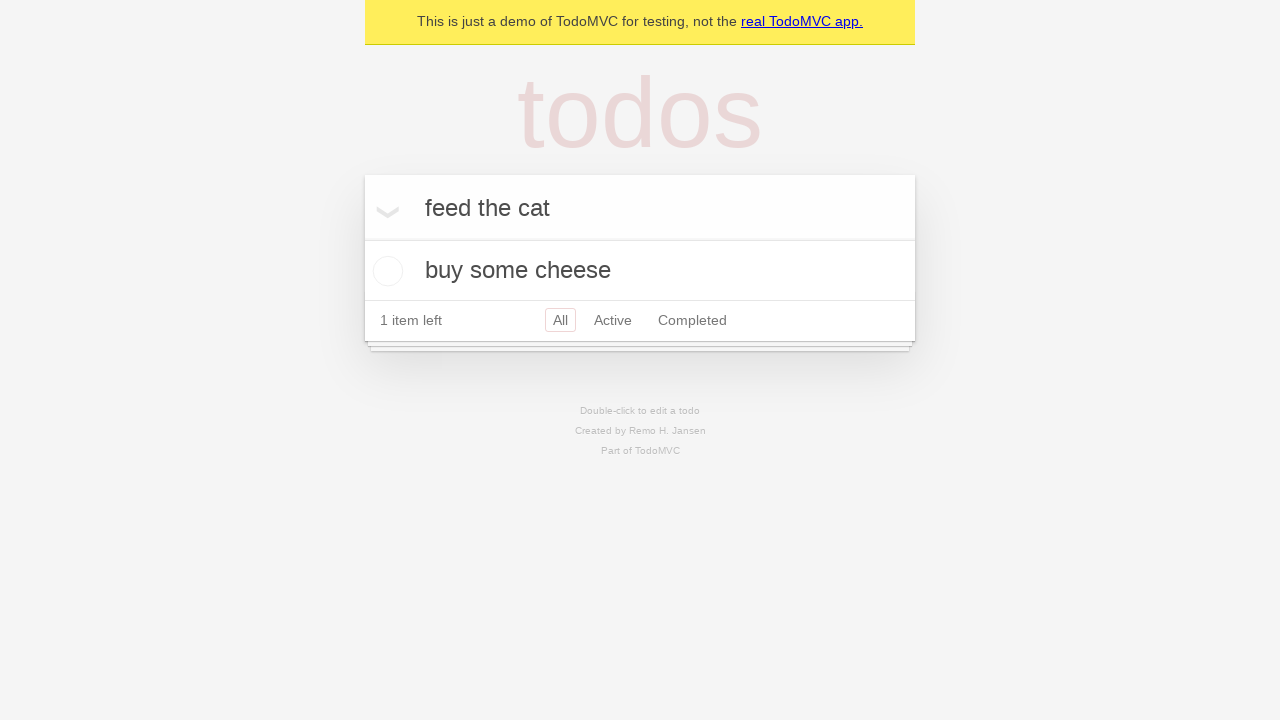

Pressed Enter to create second todo item on .new-todo
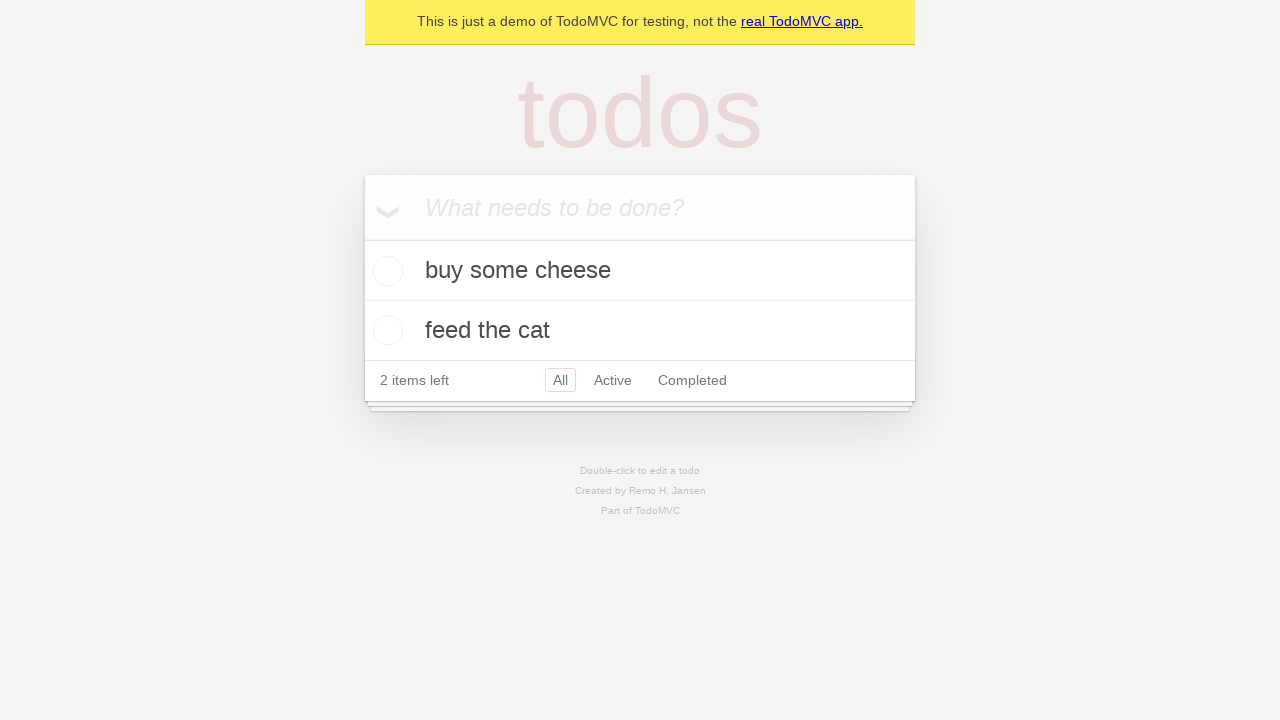

Waited for both todo items to appear in the list
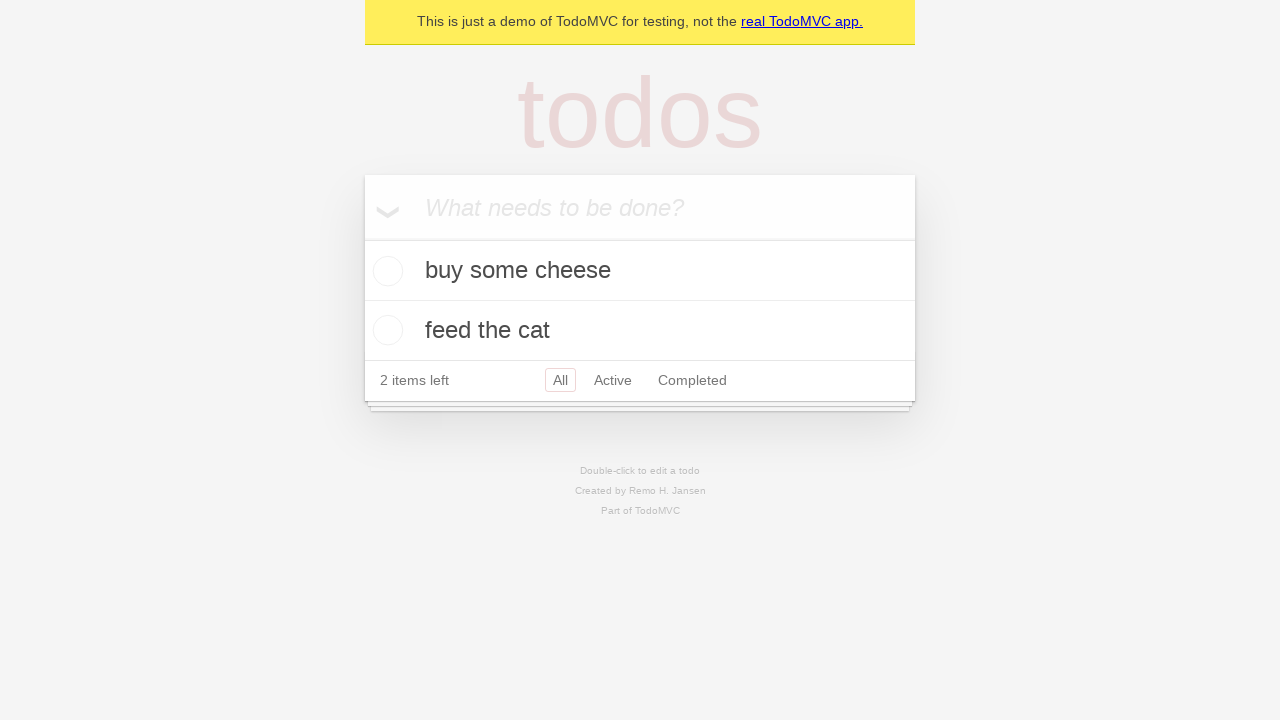

Checked toggle button to mark first item as complete at (385, 271) on .todo-list li >> nth=0 >> .toggle
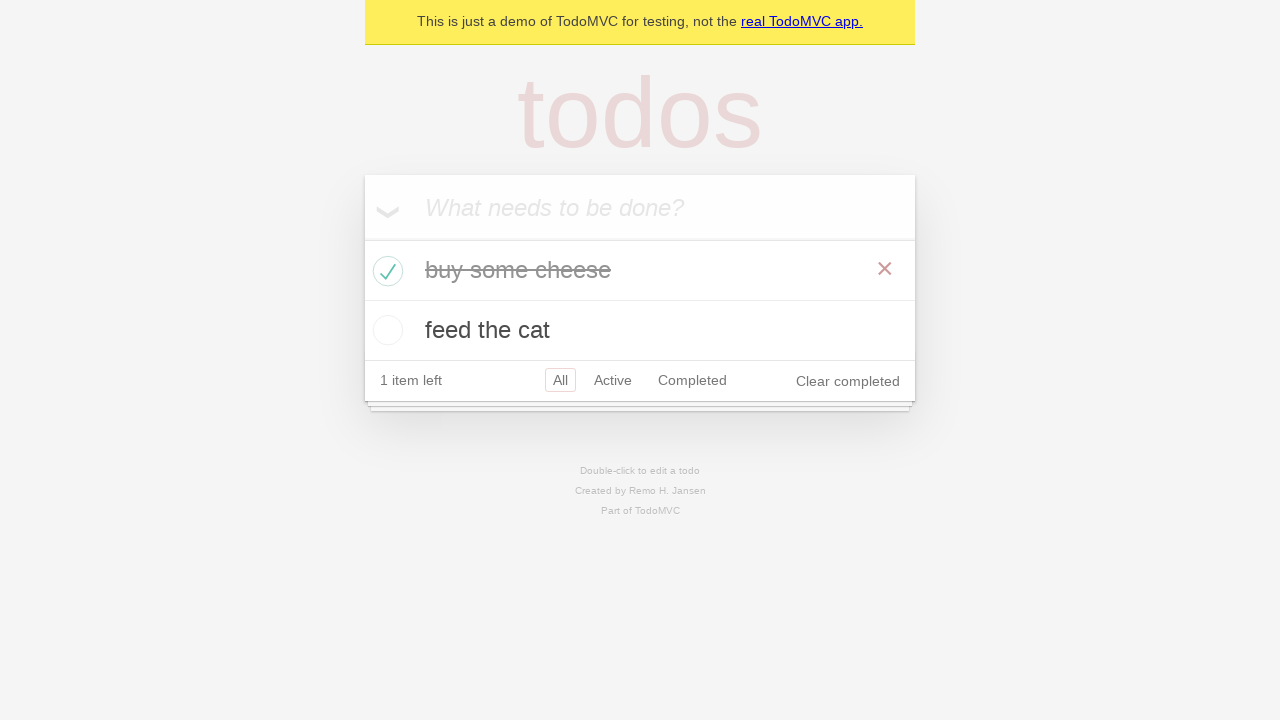

Unchecked toggle button to un-mark first item as complete at (385, 271) on .todo-list li >> nth=0 >> .toggle
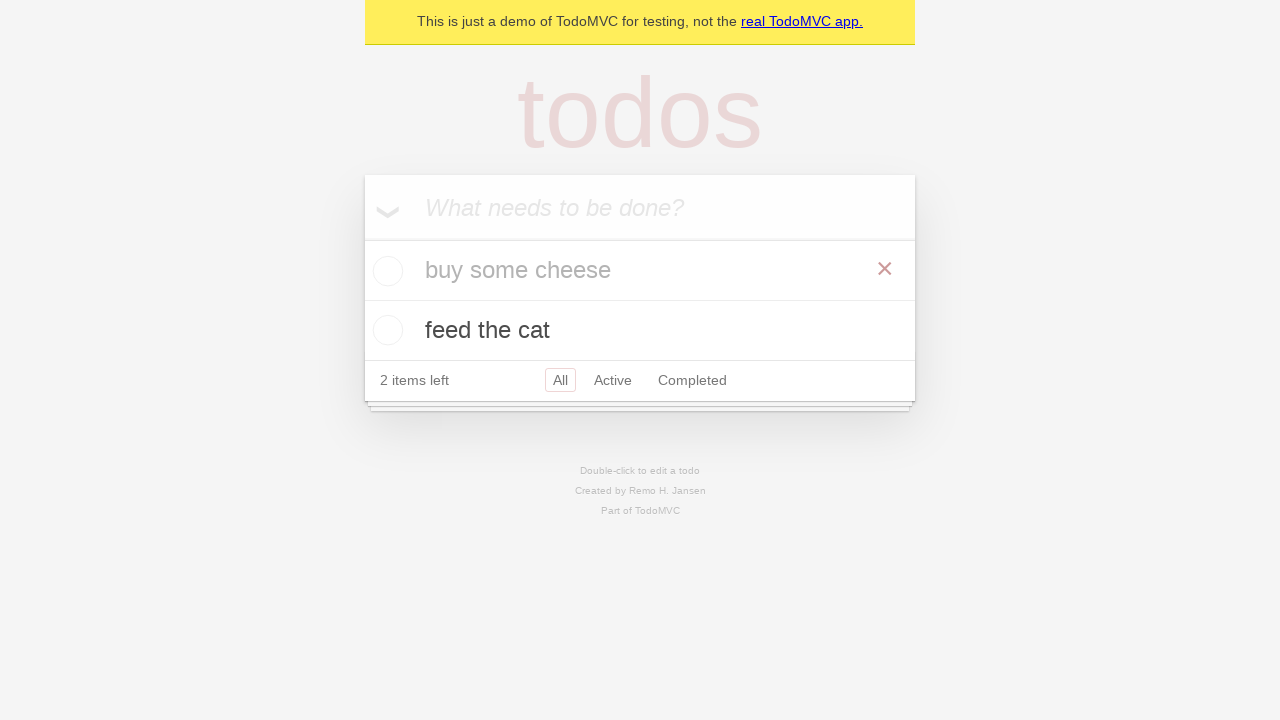

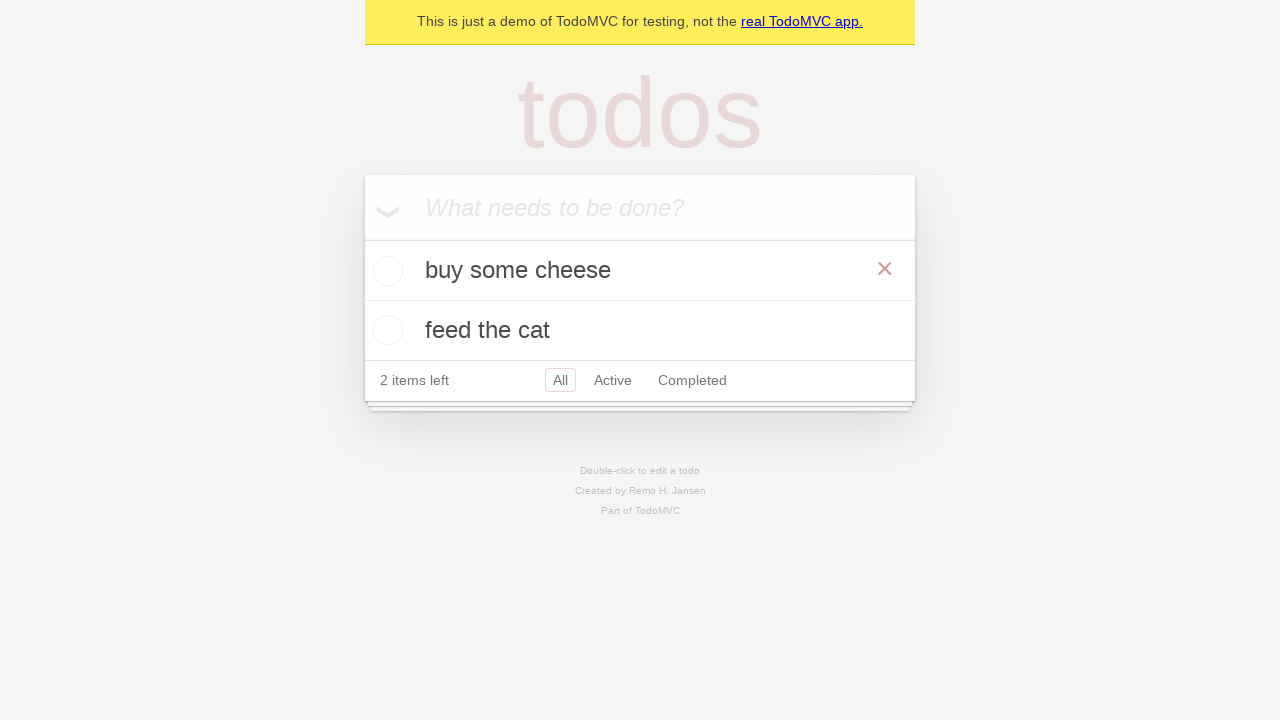